Extracts two numbers from the page, calculates their sum, selects the sum from a dropdown menu, and submits the form

Starting URL: http://suninjuly.github.io/selects1.html

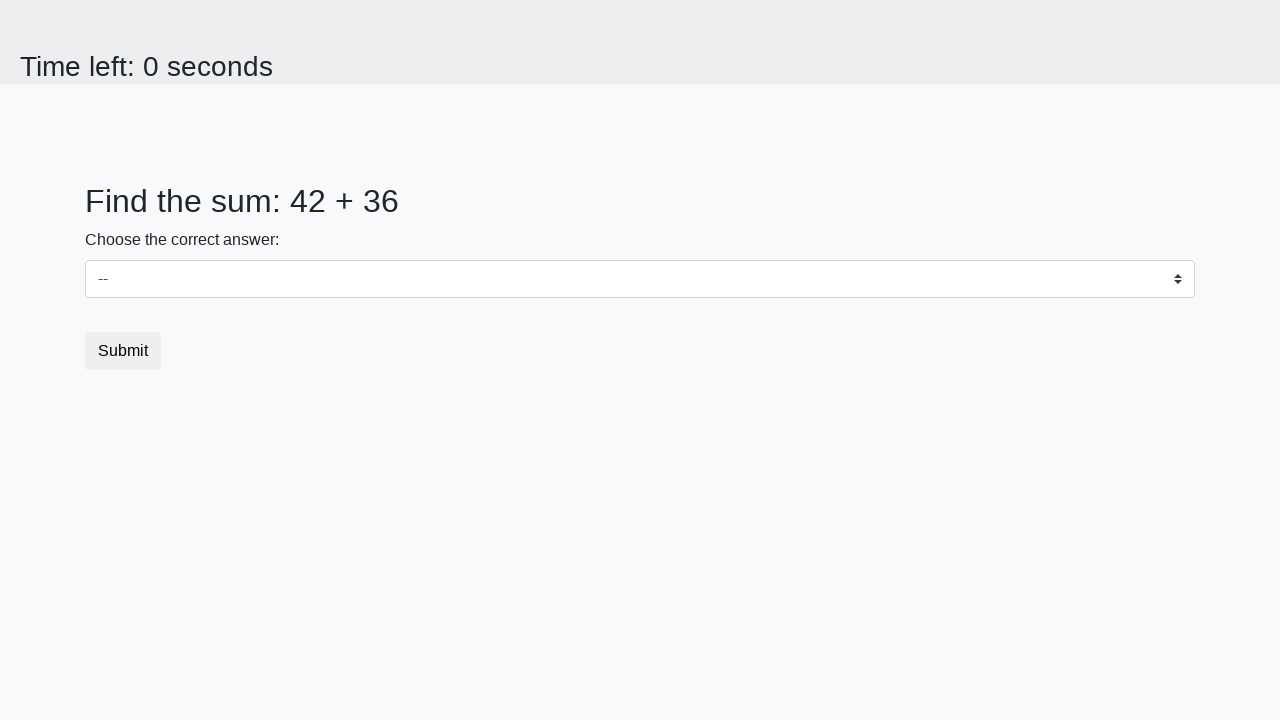

Located first number element (span#num1)
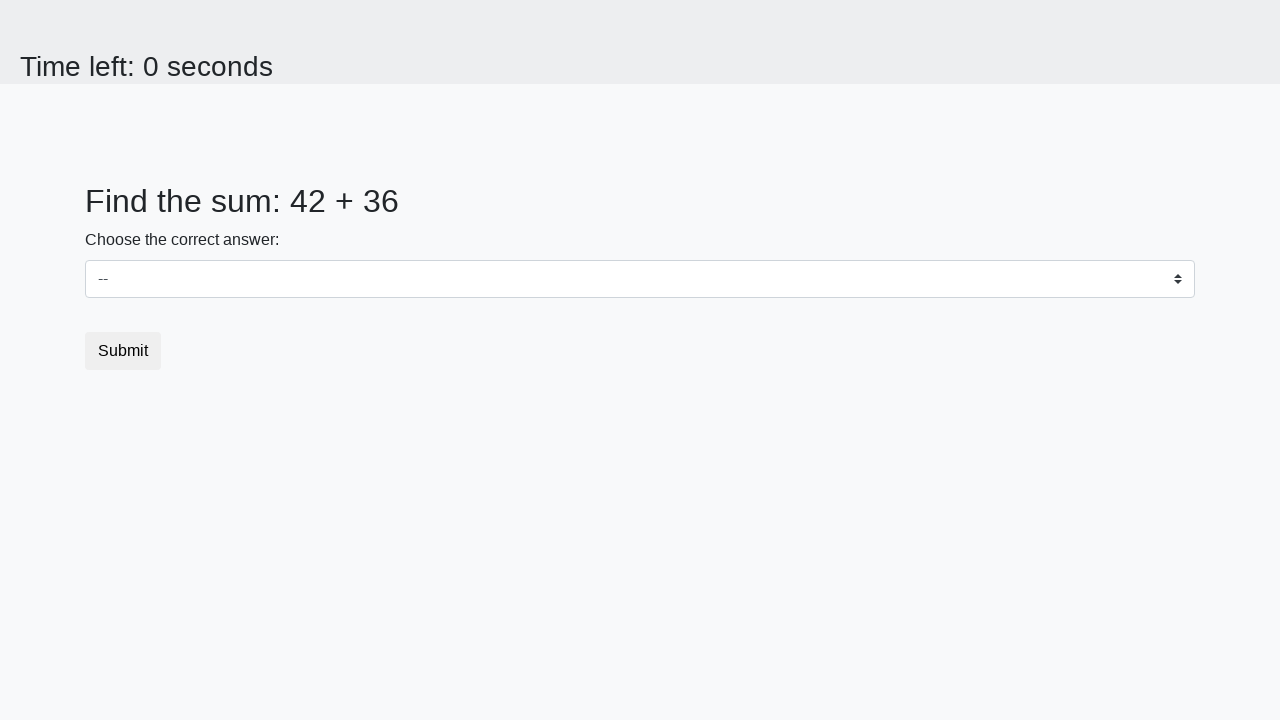

Extracted first number: 42
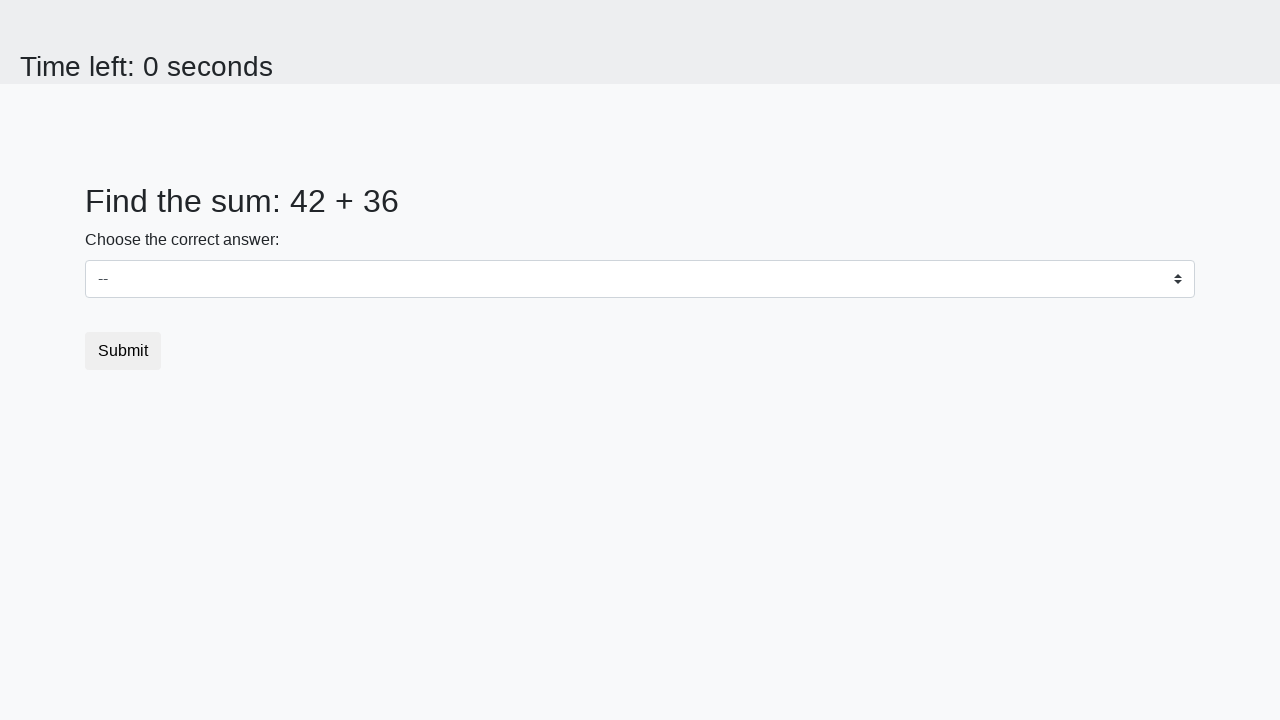

Located second number element (span#num2)
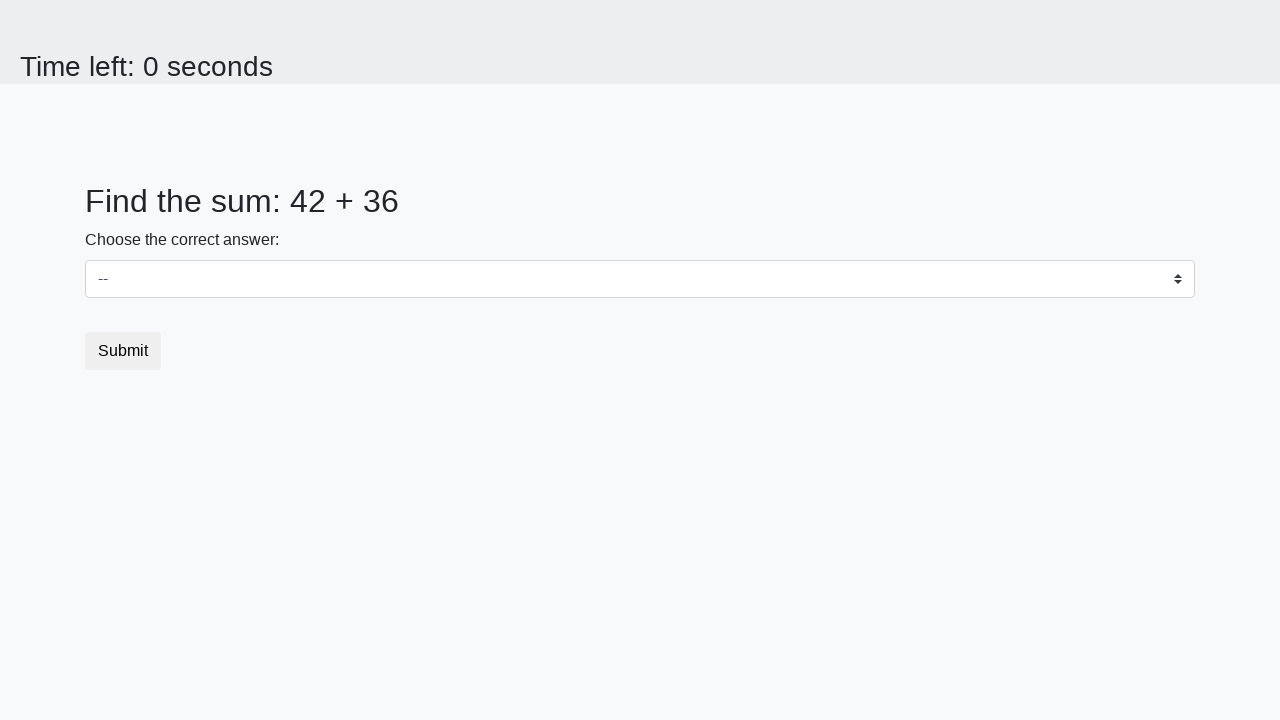

Extracted second number: 36
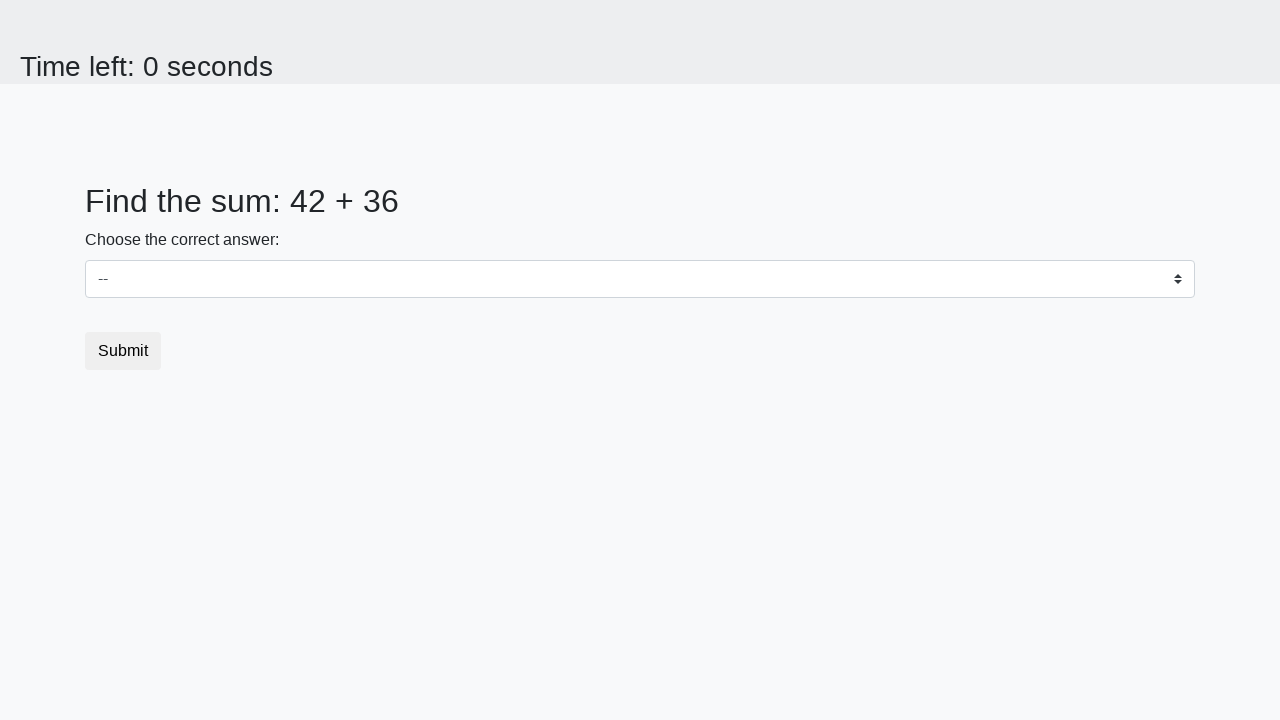

Calculated sum: 42 + 36 = 78
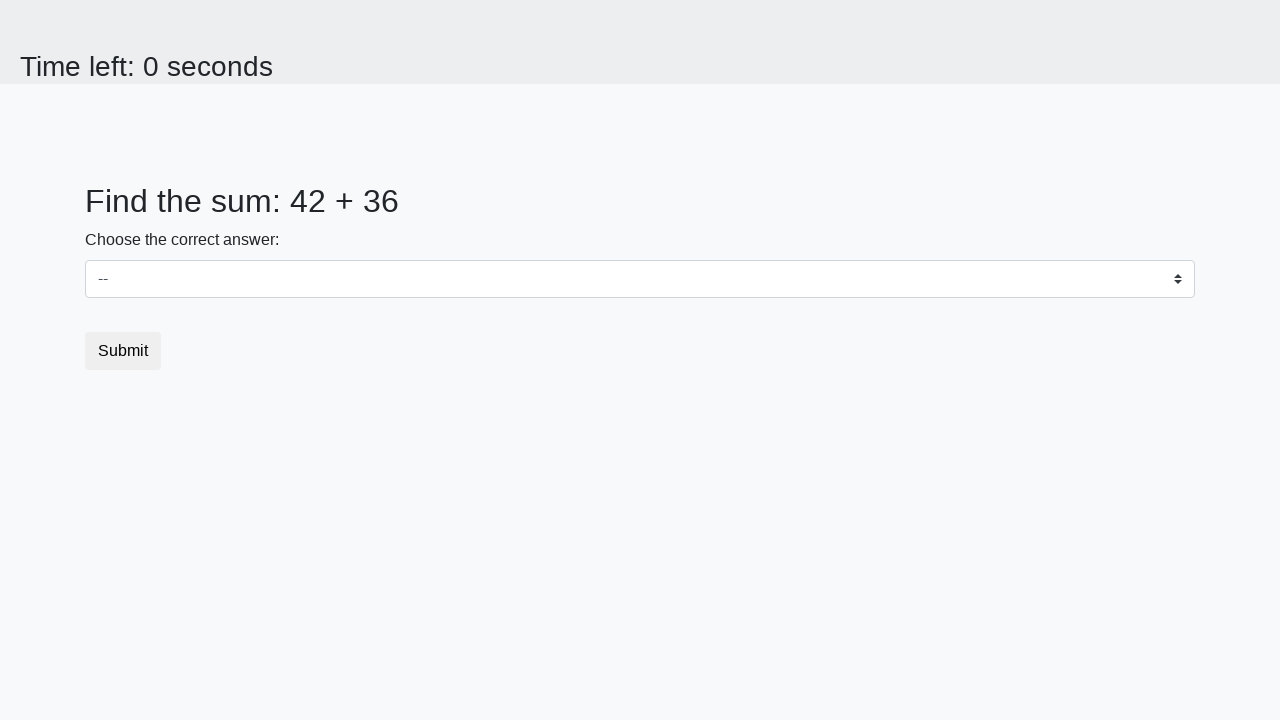

Selected sum value 78 from dropdown on select
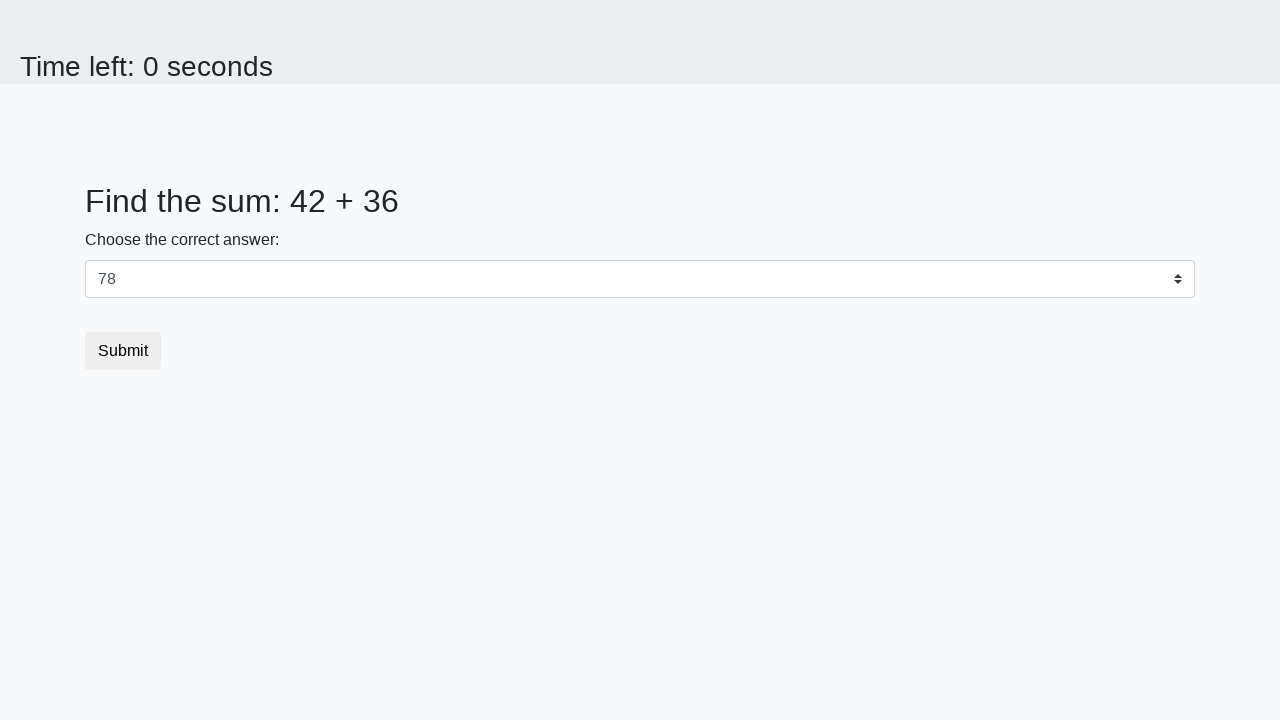

Clicked submit button at (123, 351) on button
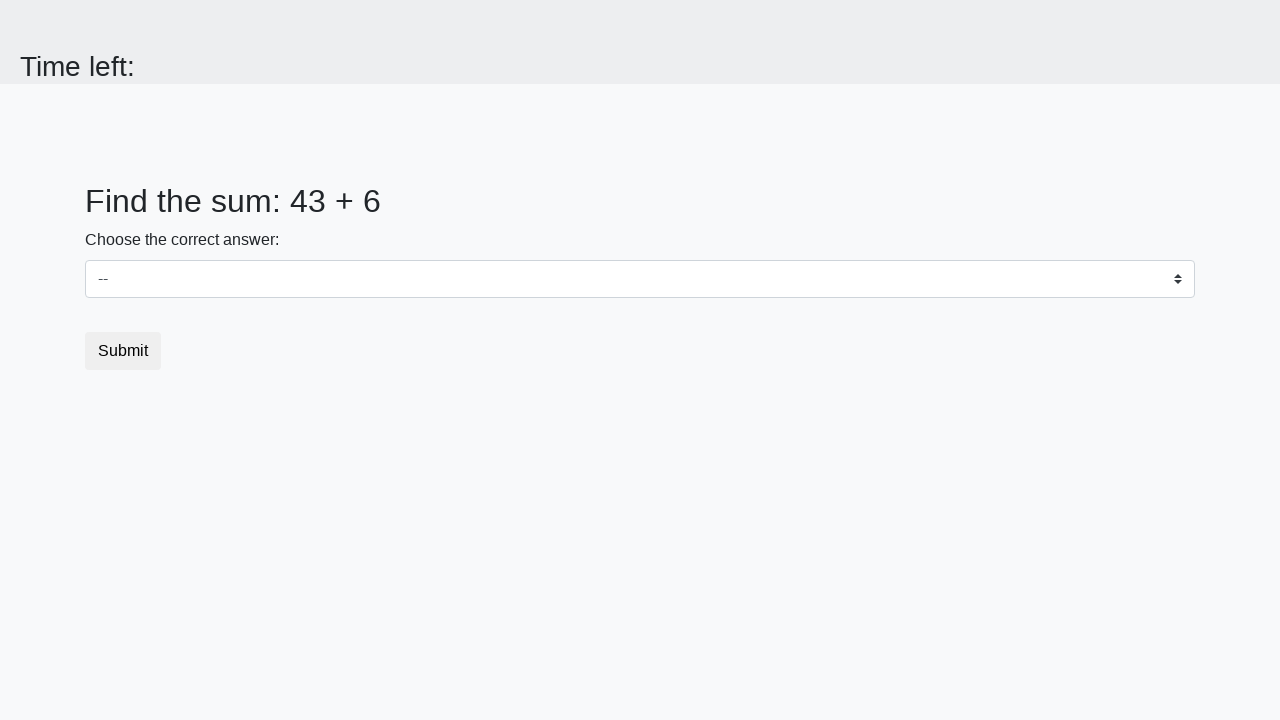

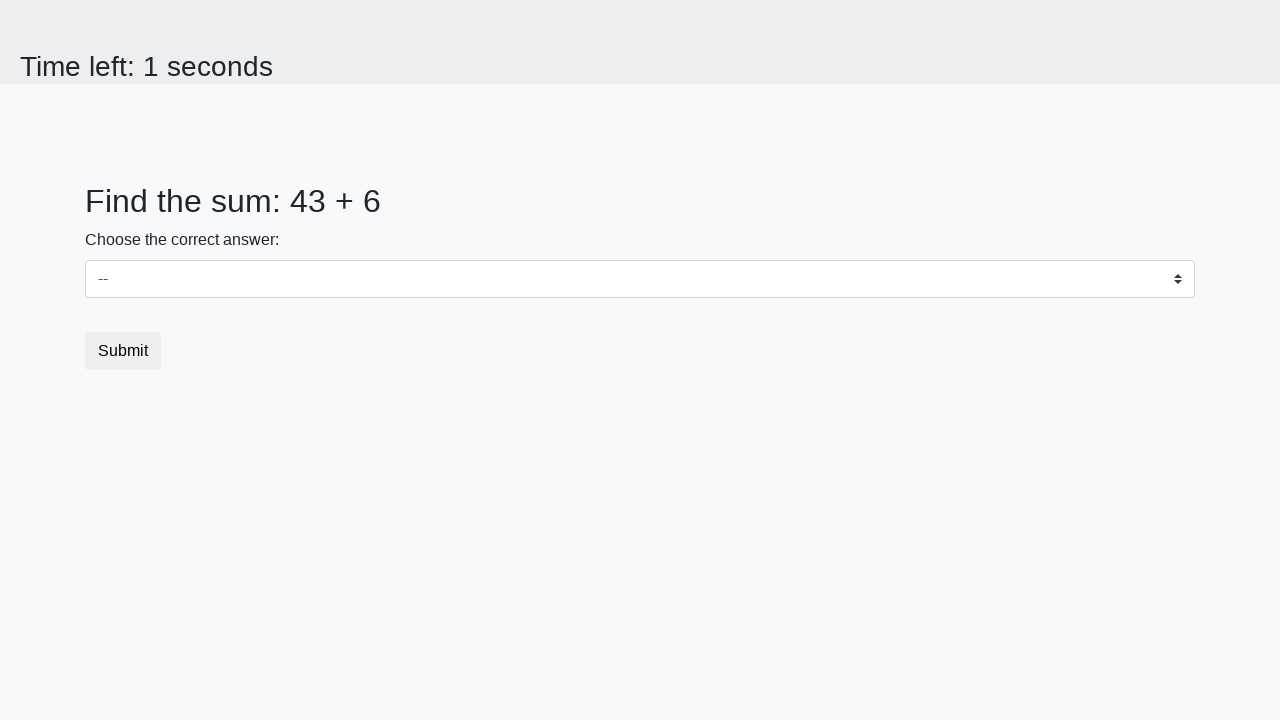